Tests dynamic controls by toggling a checkbox's presence and an input field's enabled/disabled state

Starting URL: https://the-internet.herokuapp.com/dynamic_controls

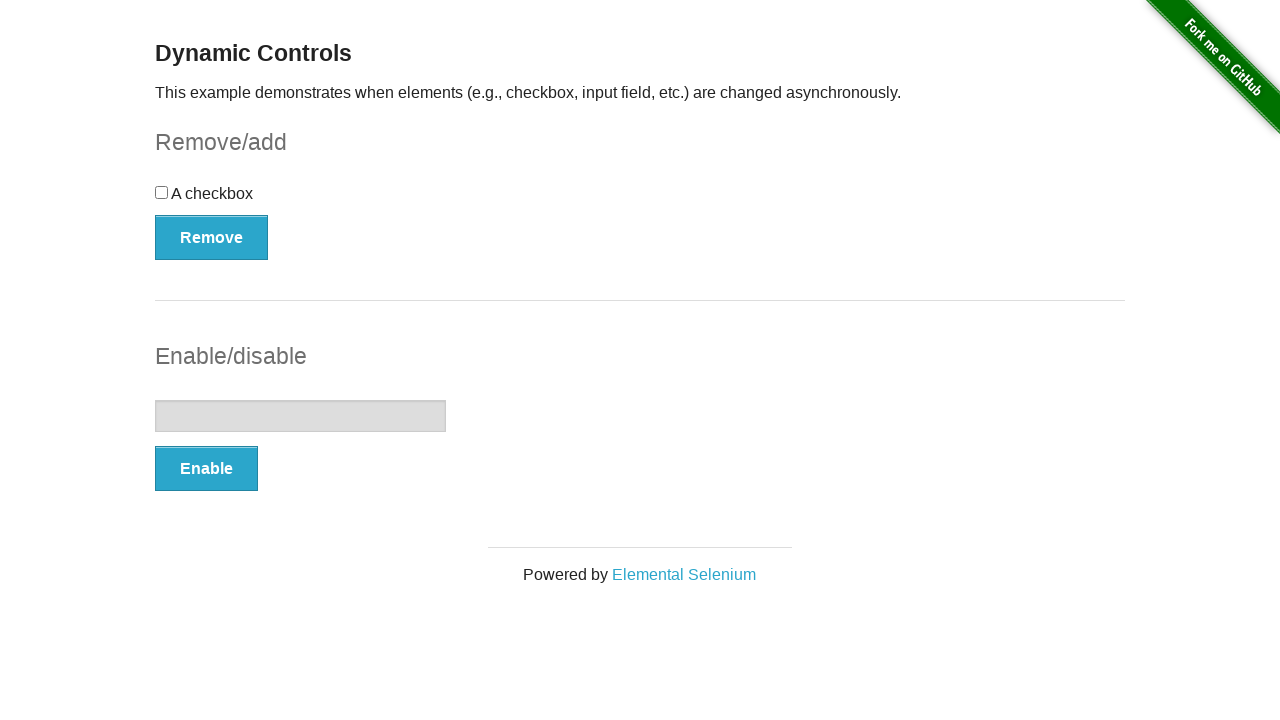

Clicked checkbox to toggle its presence at (162, 192) on input[type='checkbox']
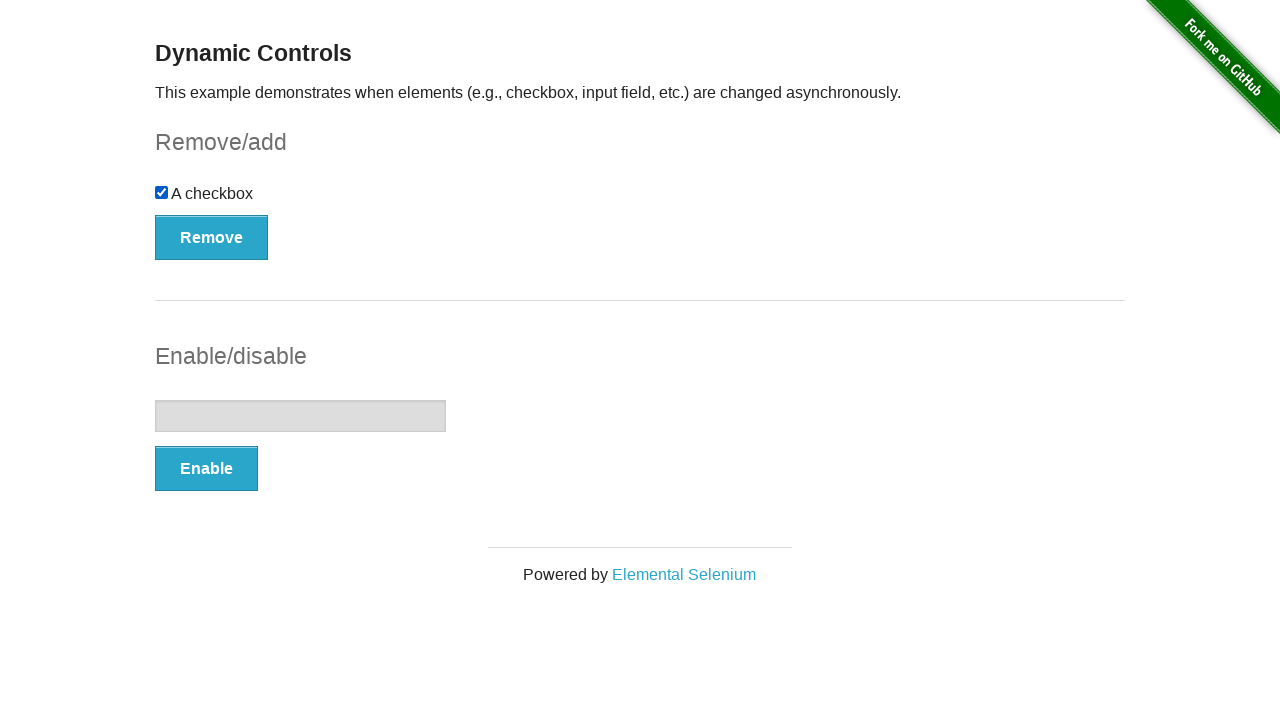

Clicked Remove button to remove checkbox at (212, 237) on button:text('Remove')
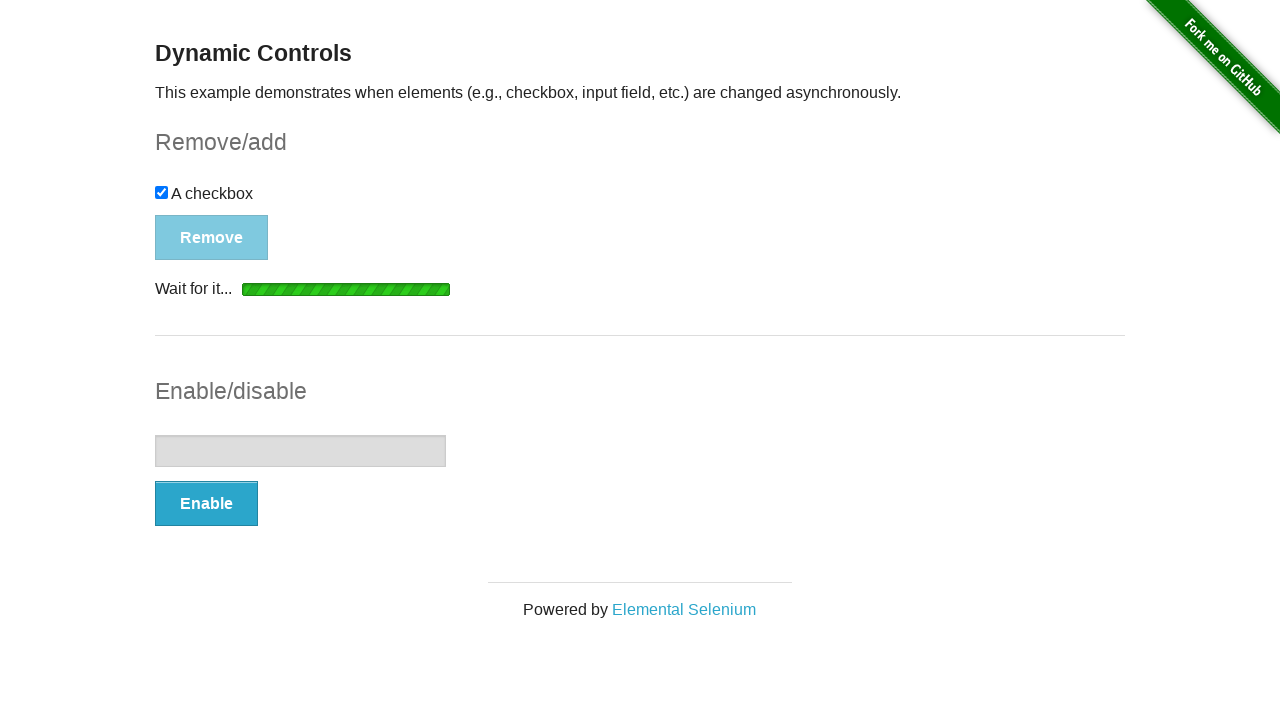

Removal confirmation message appeared
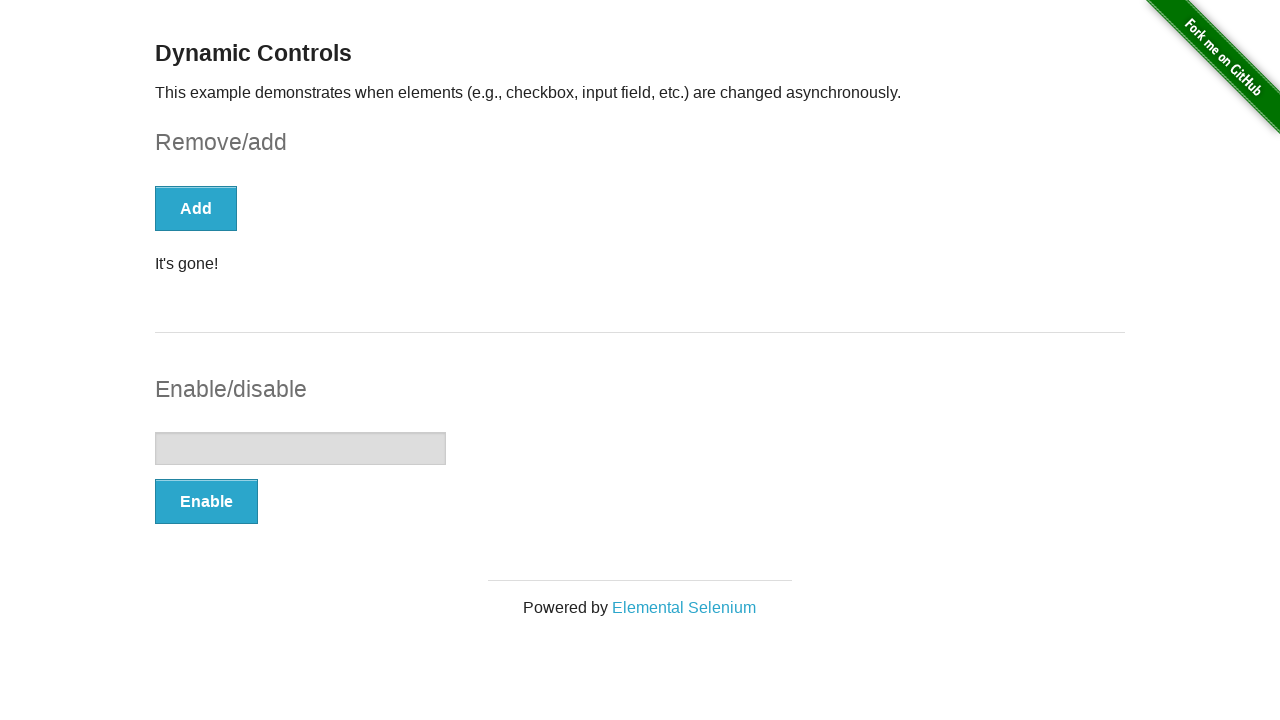

Clicked Enable button to enable input field at (206, 501) on button:text('Enable')
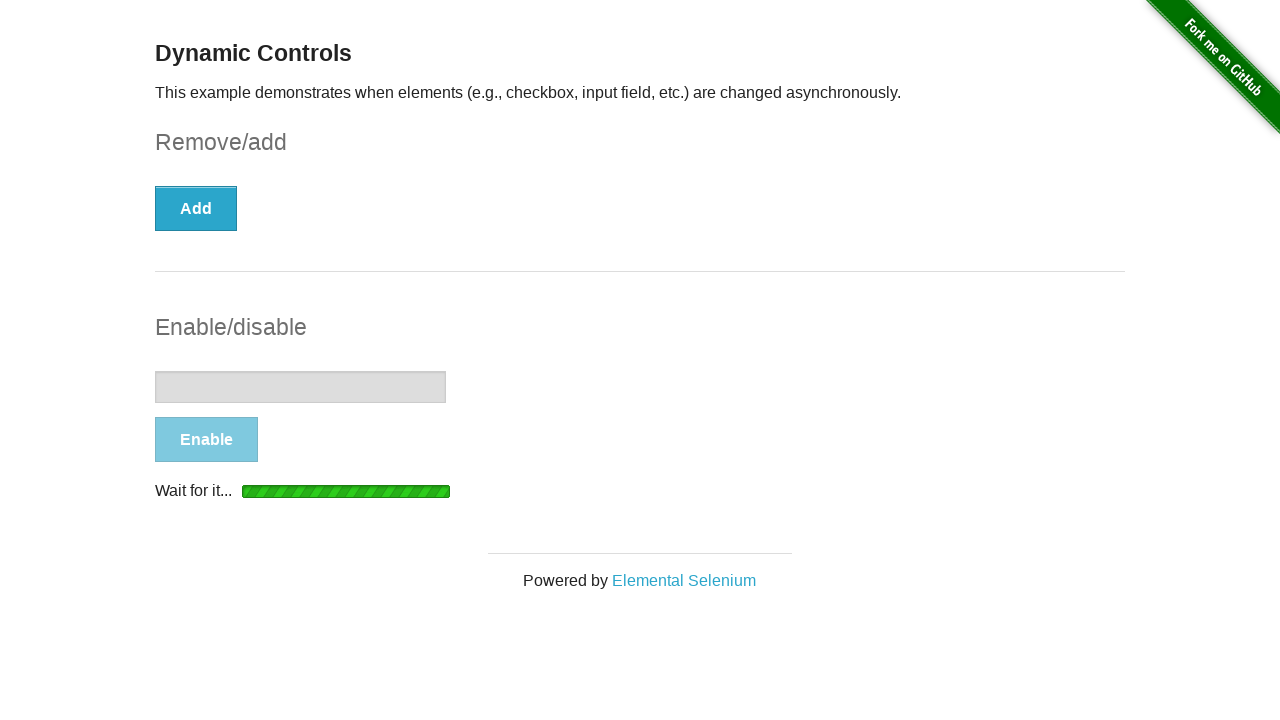

Enable confirmation message appeared
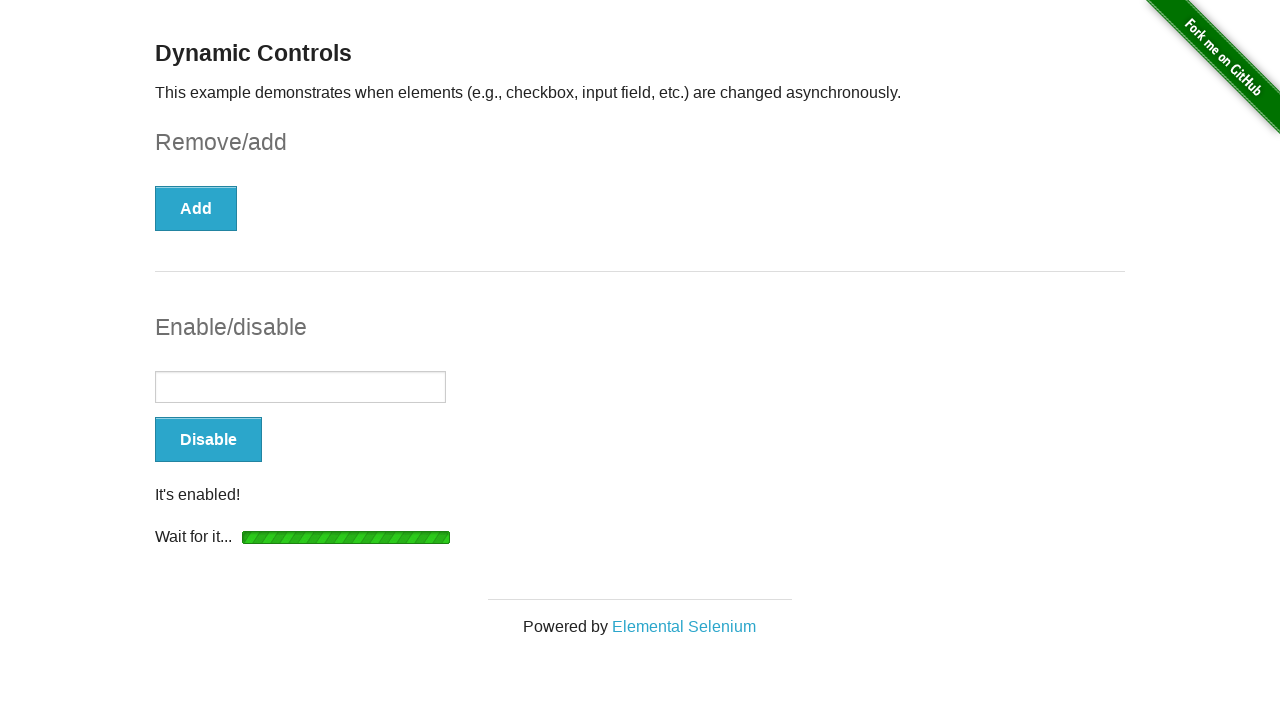

Input field is now enabled
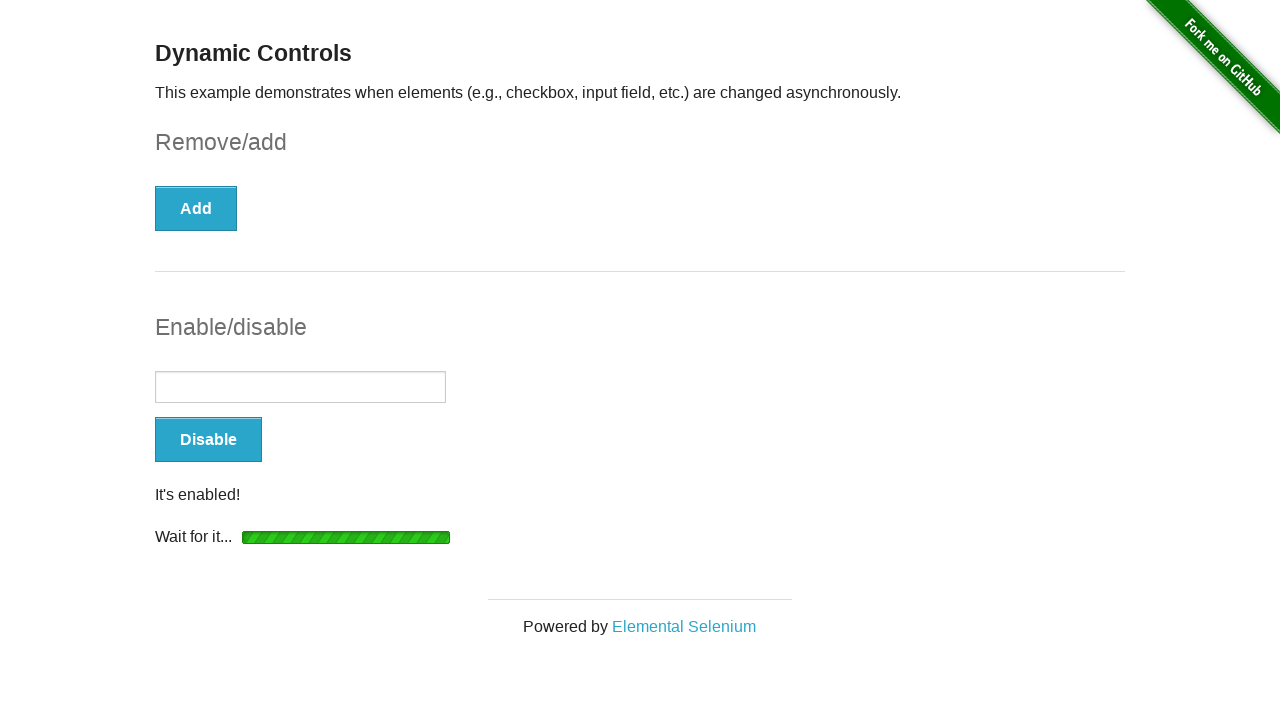

Filled input field with 'Hello' on input[type='text']
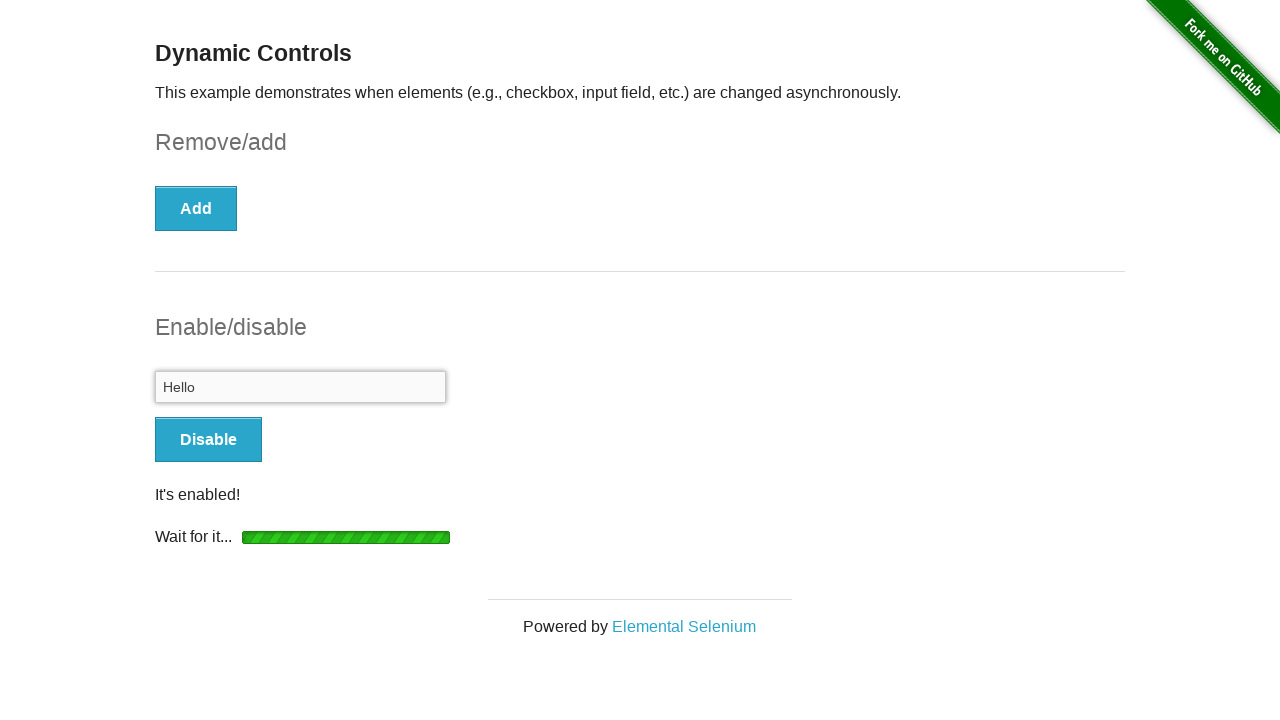

Clicked Disable button to disable input field at (208, 440) on button:text('Disable')
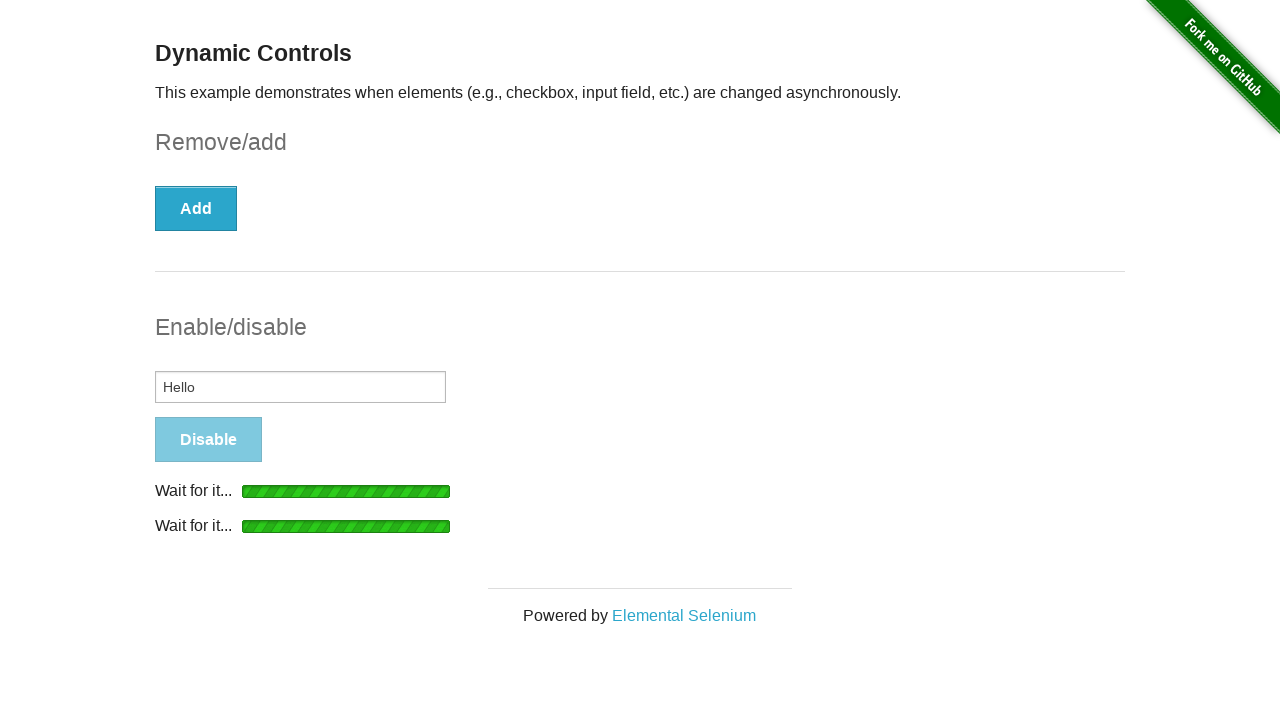

Disable confirmation message appeared
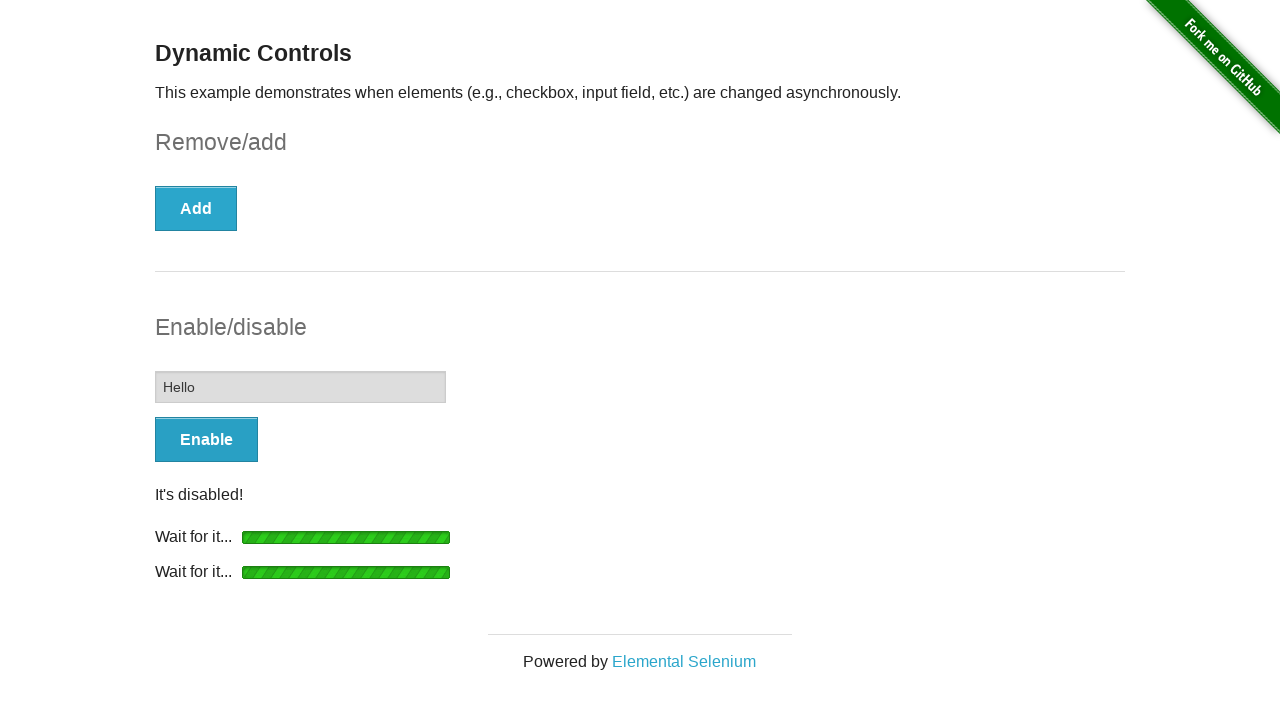

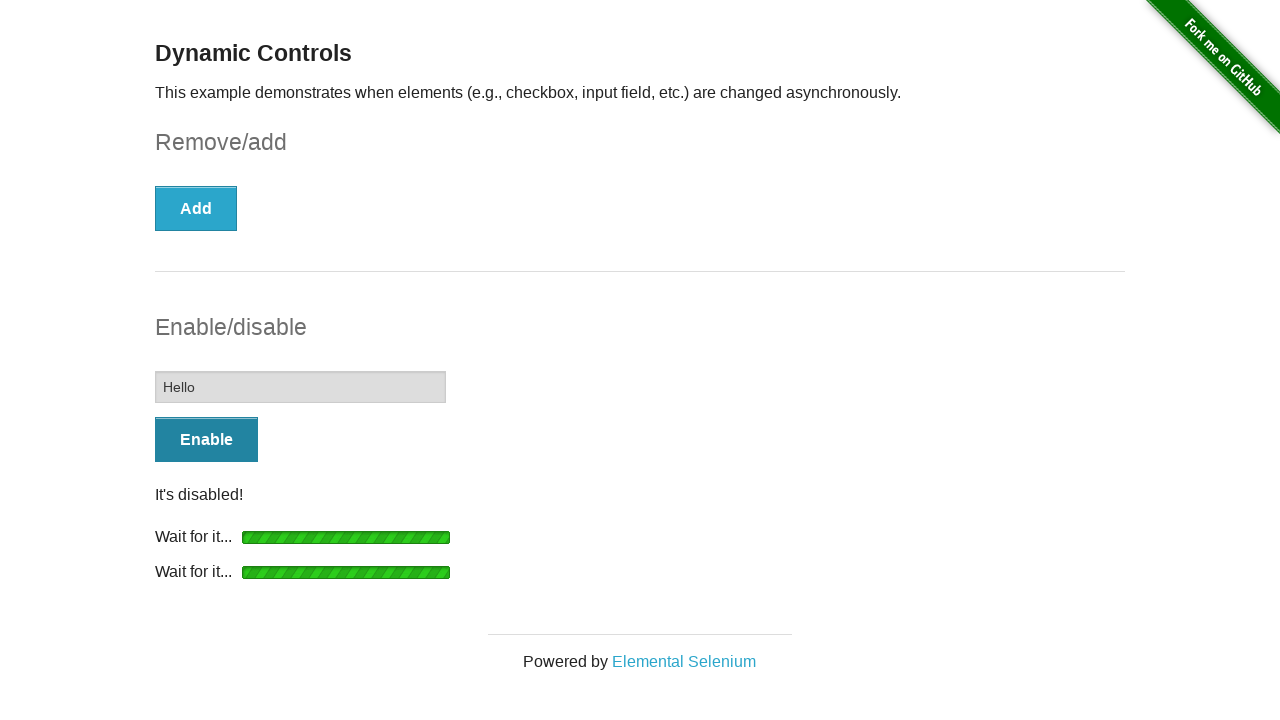